Tests slider interaction on jQuery UI demo page by switching to an iframe and dragging the slider element horizontally

Starting URL: https://jqueryui.com/slider/

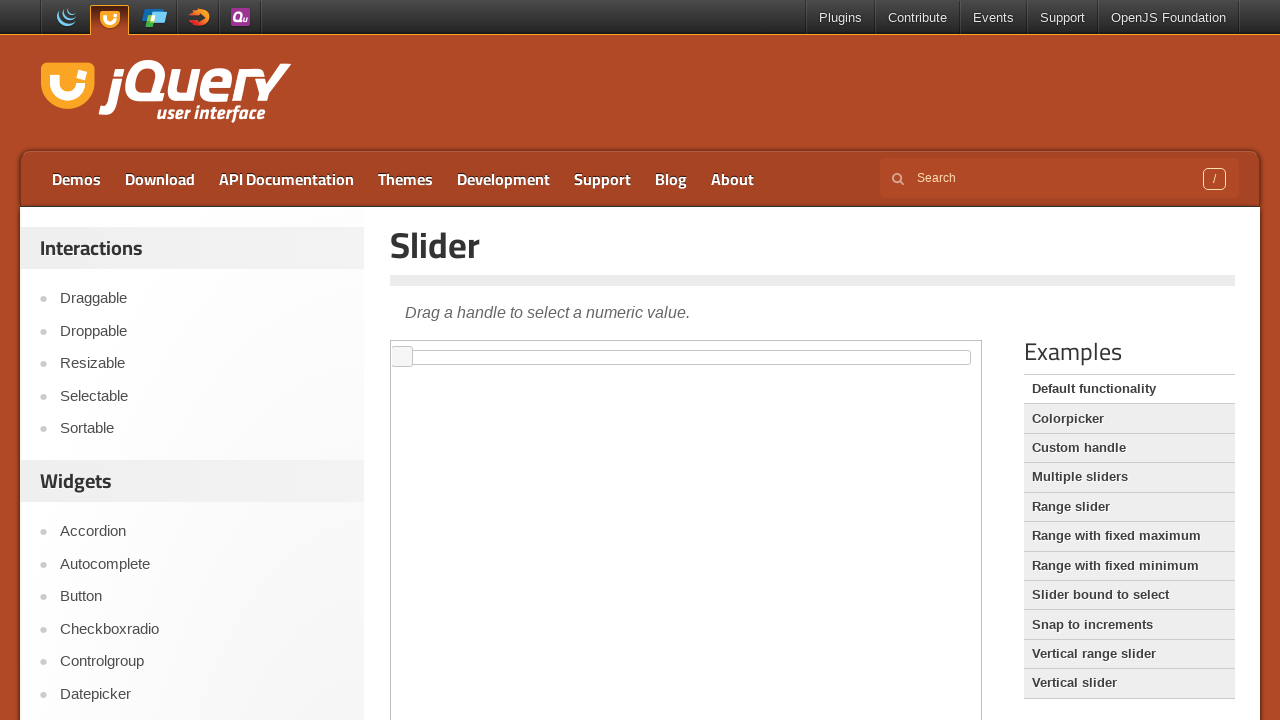

Navigated to jQuery UI slider demo page
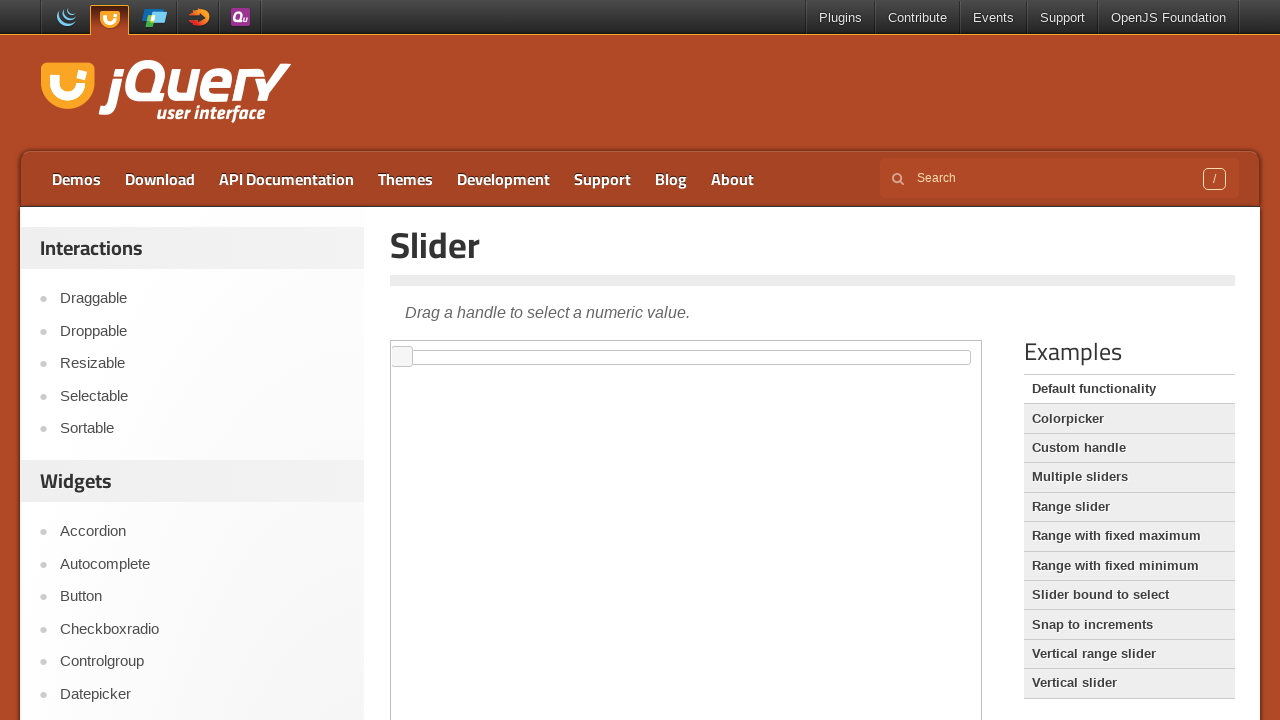

Located and switched to demo iframe
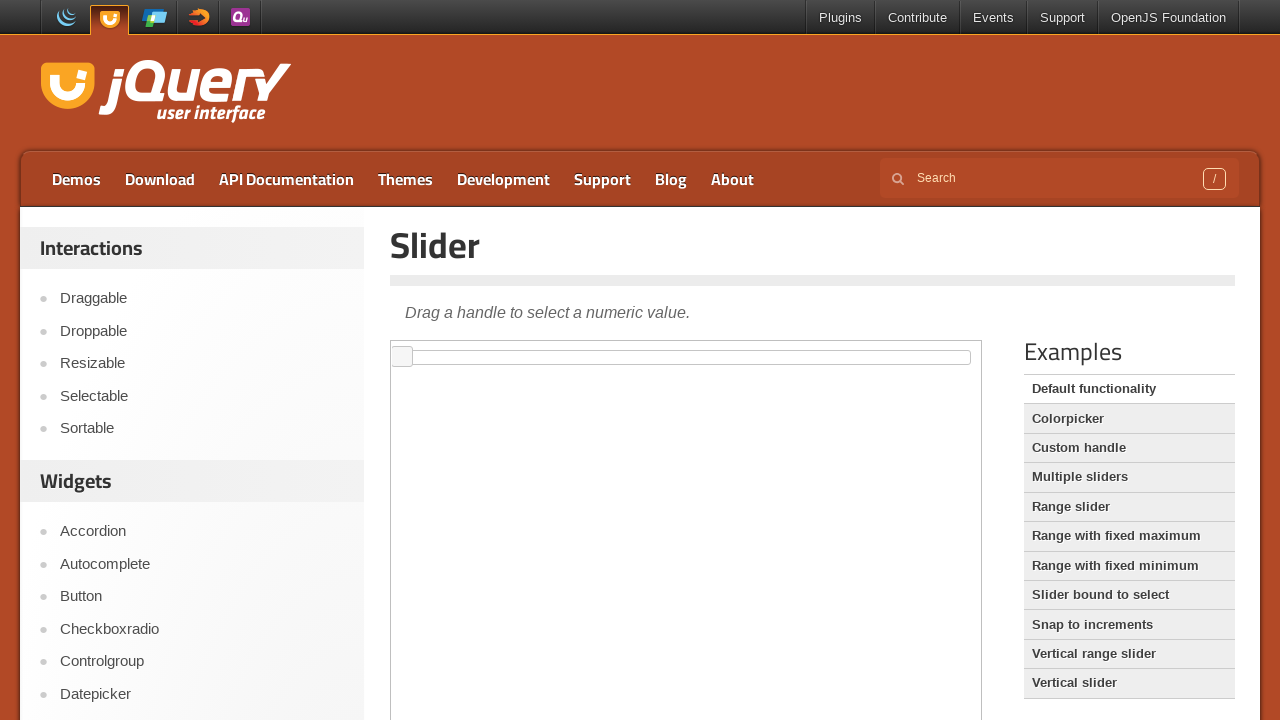

Located horizontal slider element in iframe
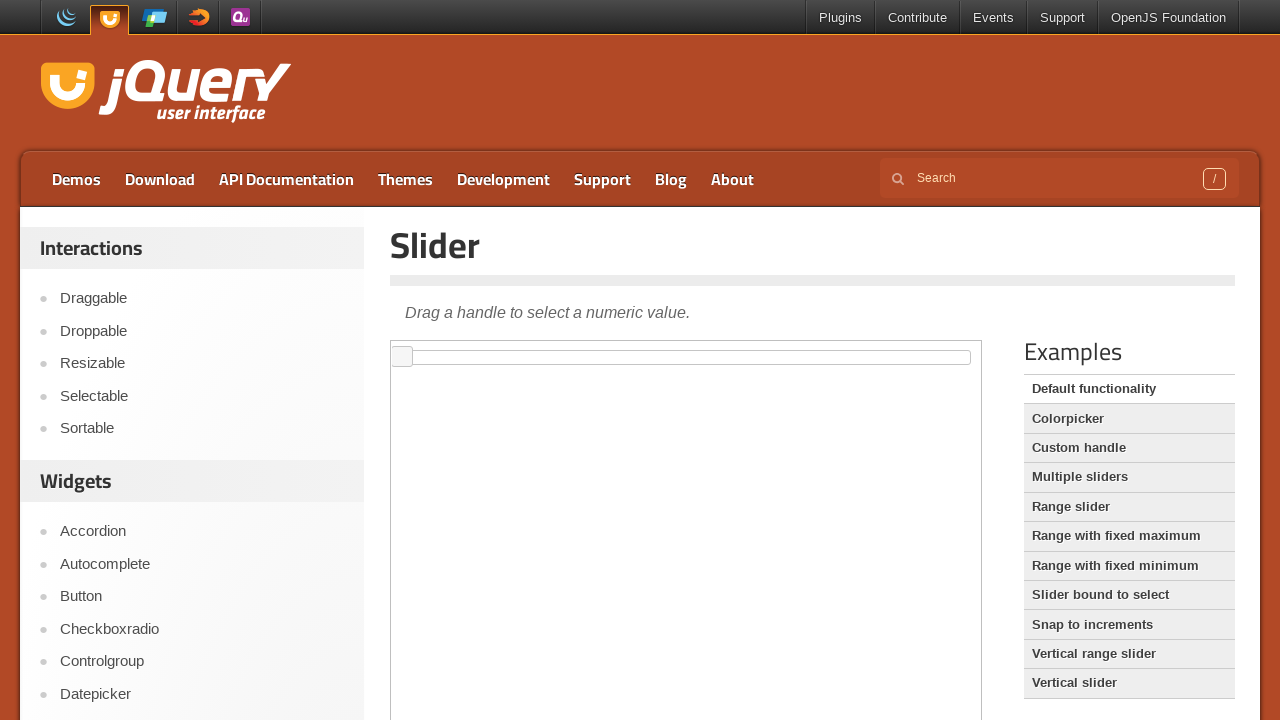

Retrieved bounding box coordinates of slider element
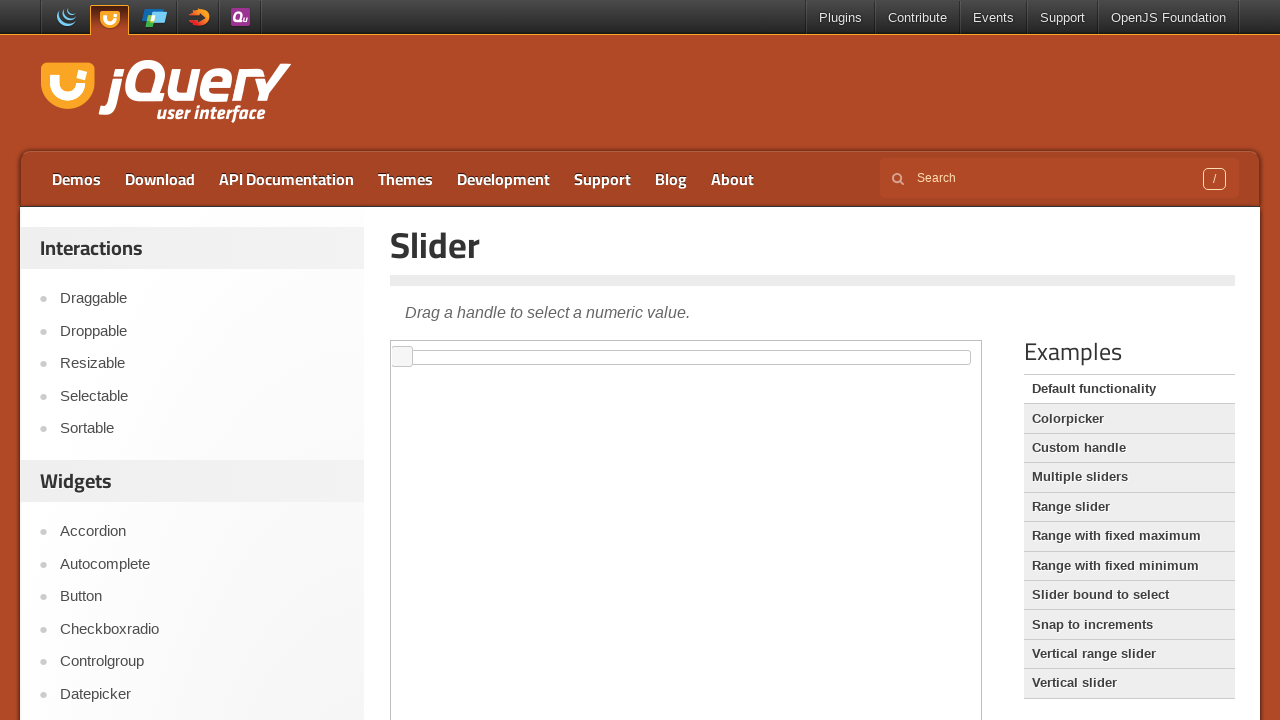

Moved mouse to center of slider element at (686, 357)
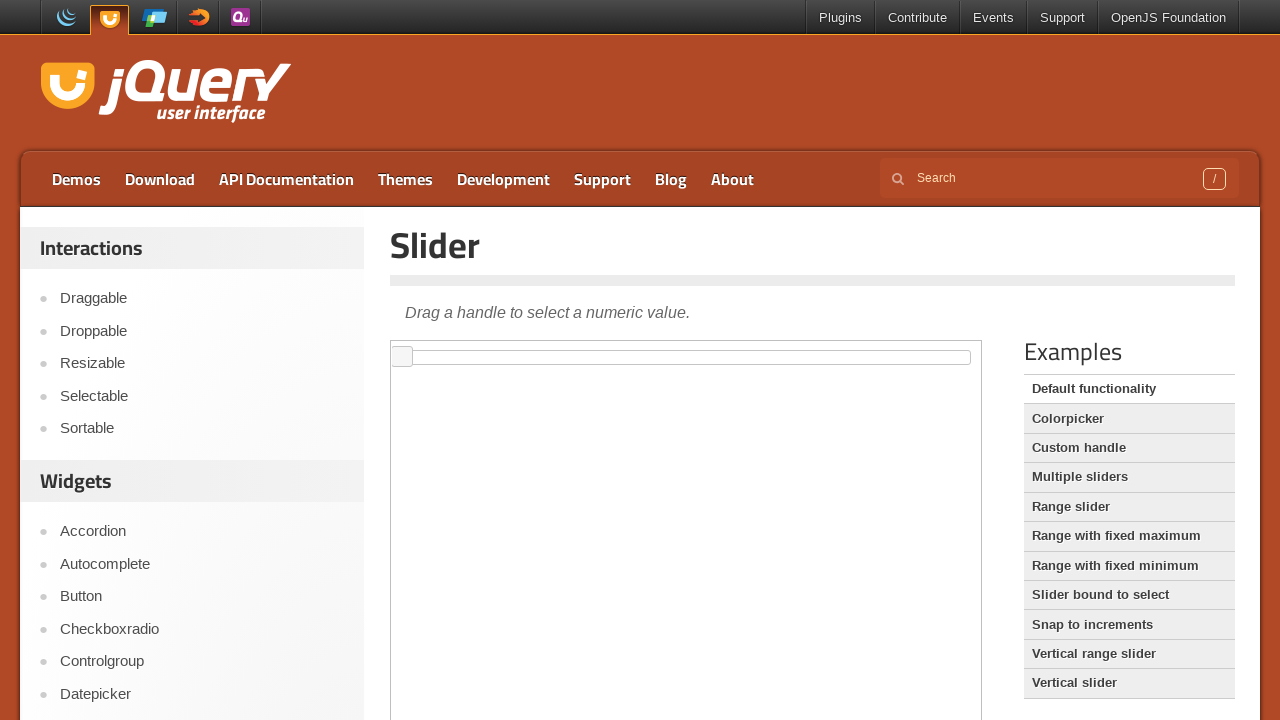

Pressed mouse button down on slider at (686, 357)
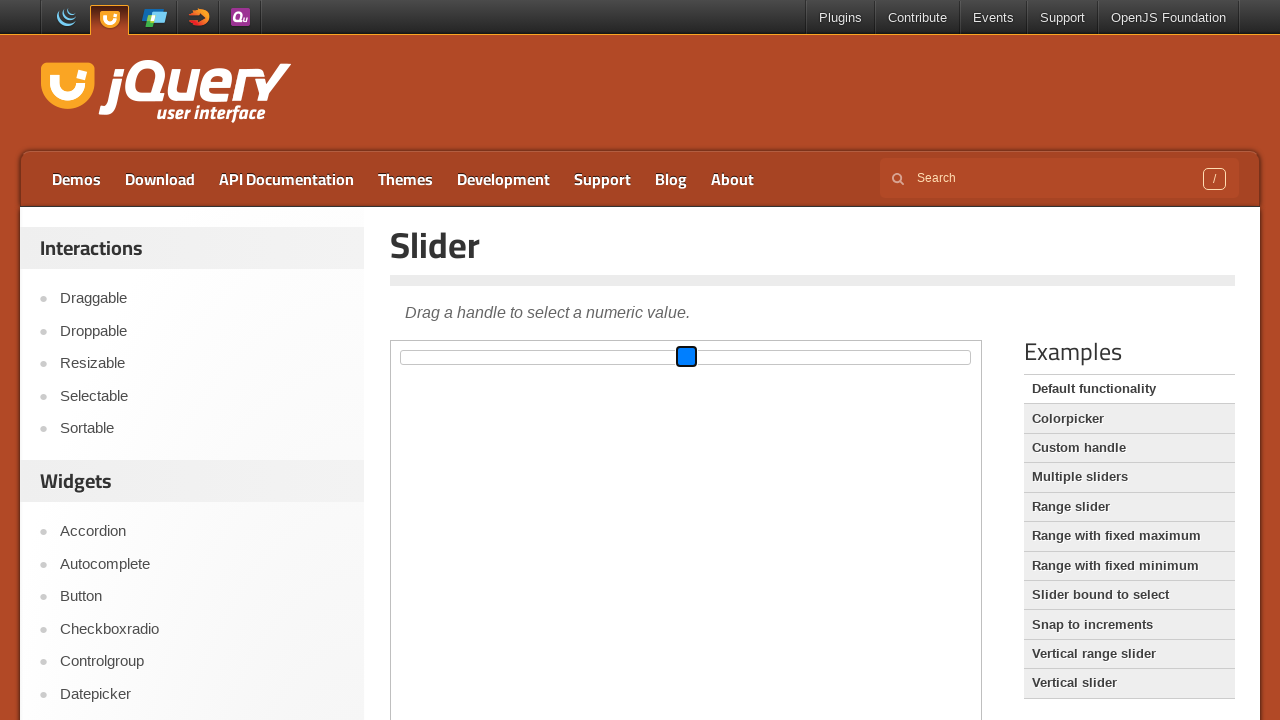

Dragged slider 500 pixels to the right at (1186, 357)
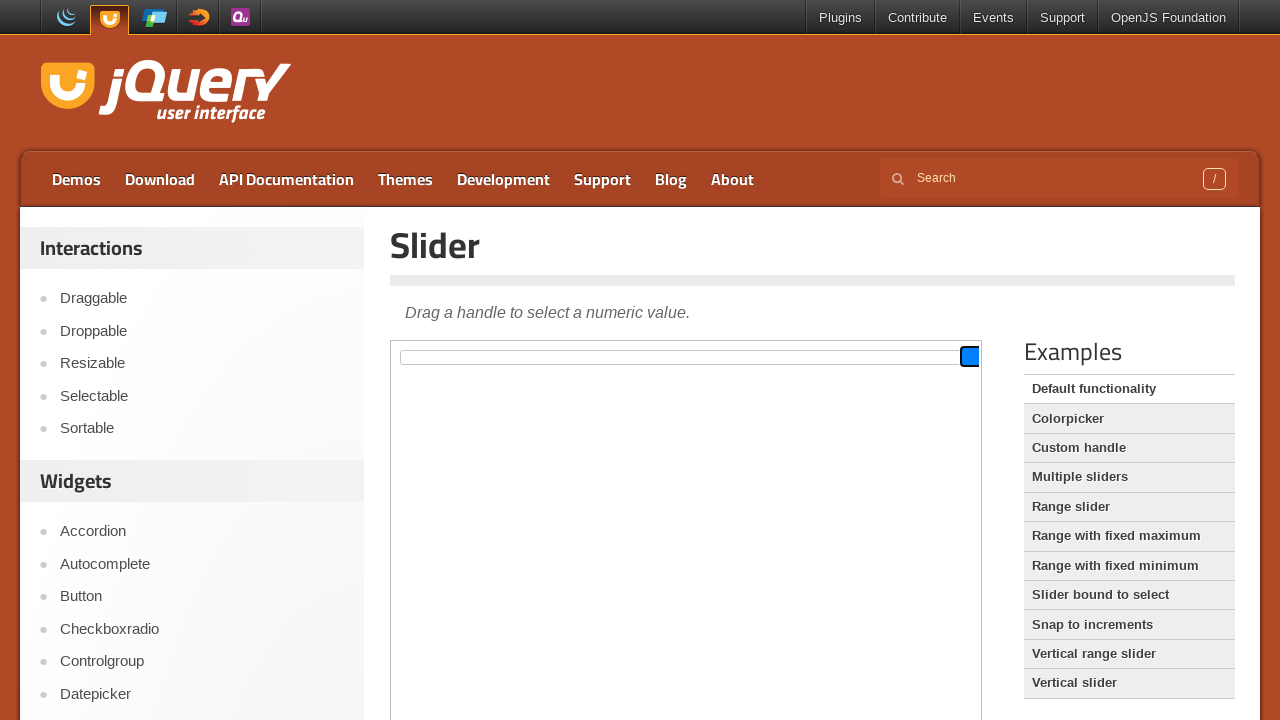

Released mouse button to complete slider drag at (1186, 357)
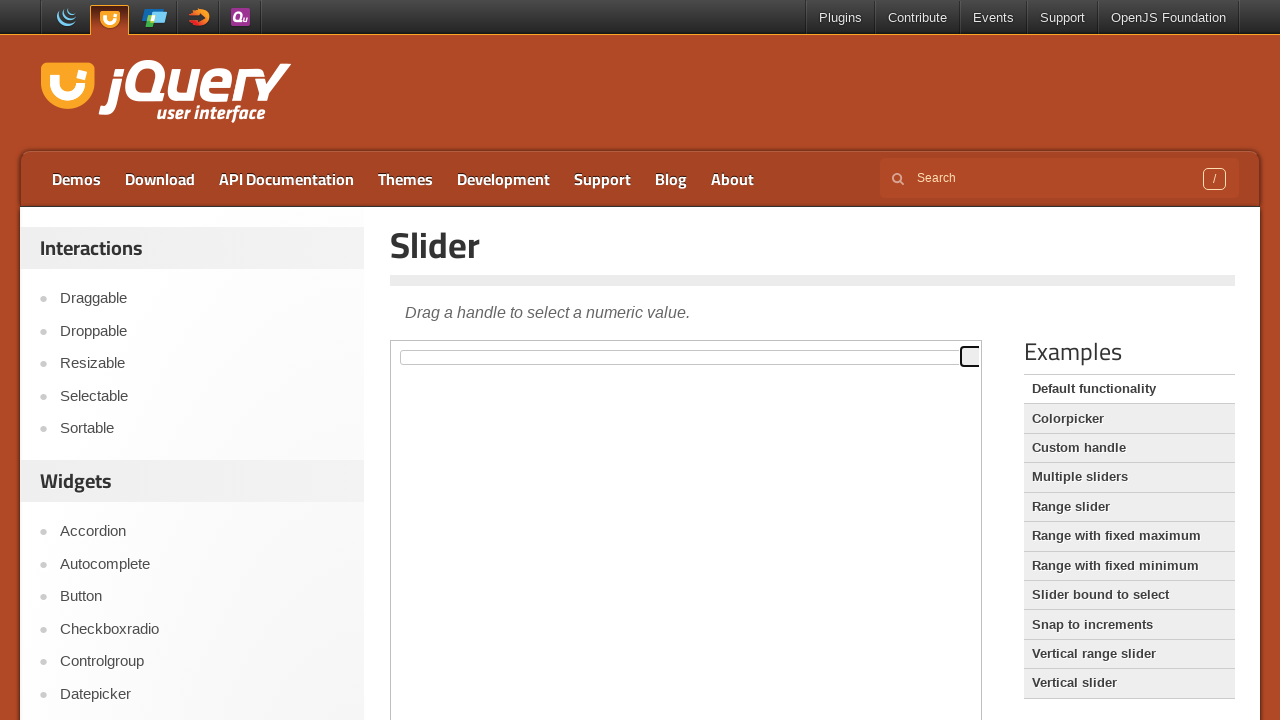

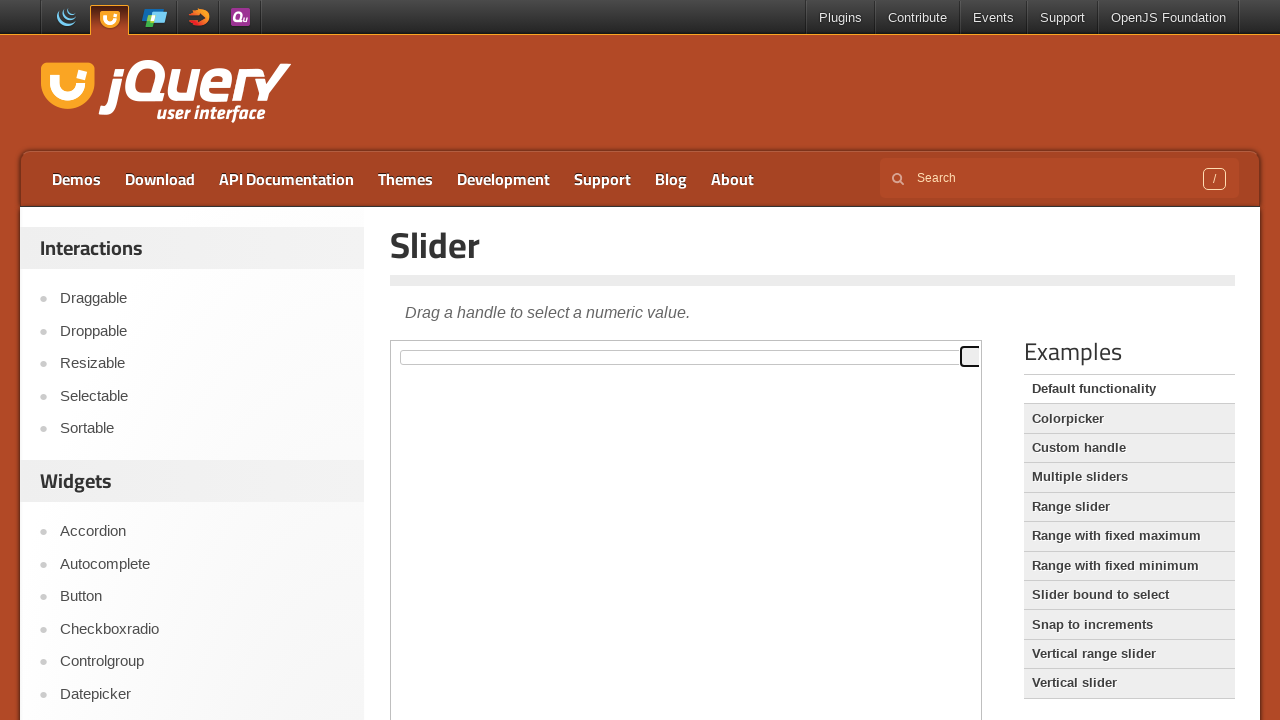